Tests the "Add Element" button functionality by clicking it multiple times and verifying that new elements are generated in the elements container.

Starting URL: https://the-internet.herokuapp.com/add_remove_elements/

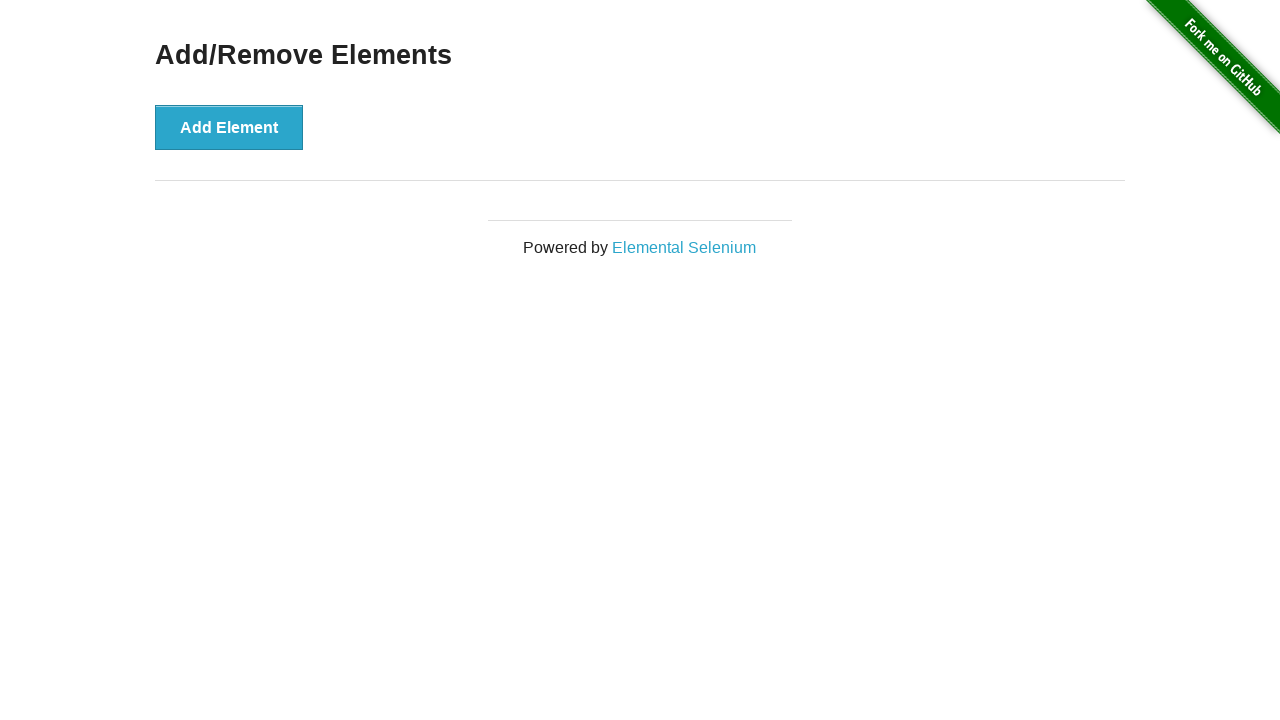

Located the 'Add Element' button
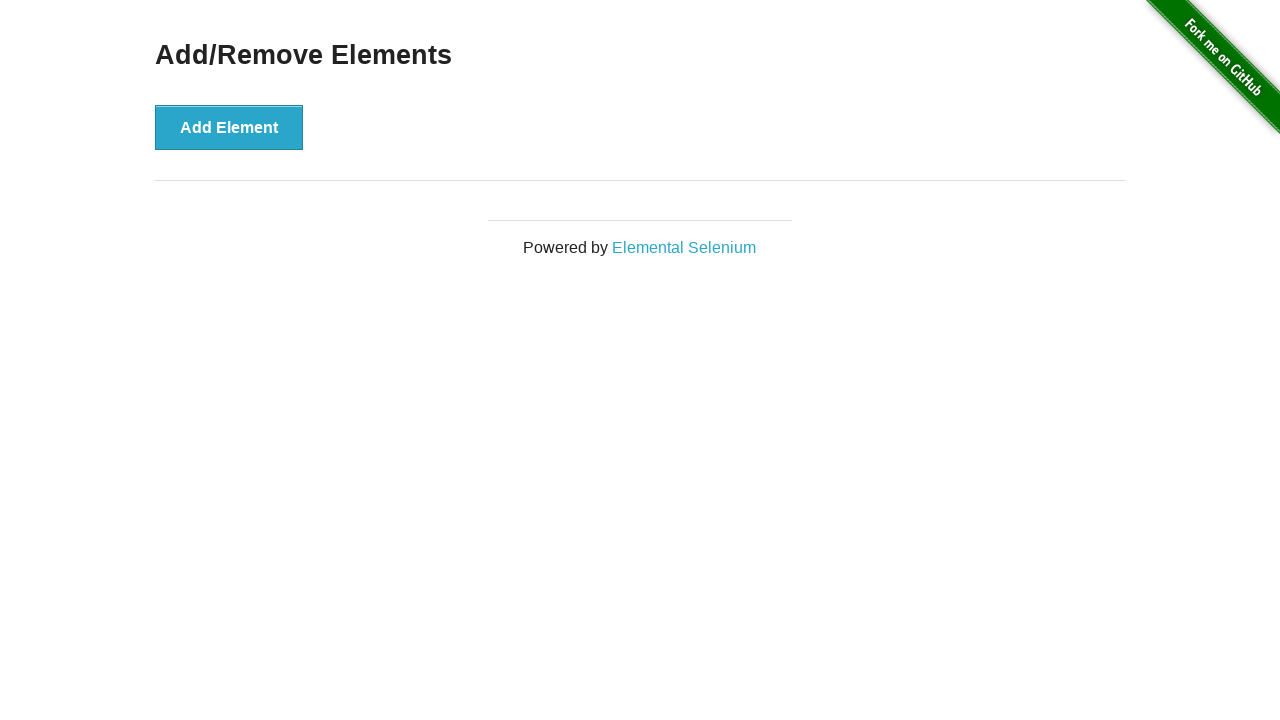

Clicked 'Add Element' button (first click) at (229, 127) on xpath=//button[text()='Add Element']
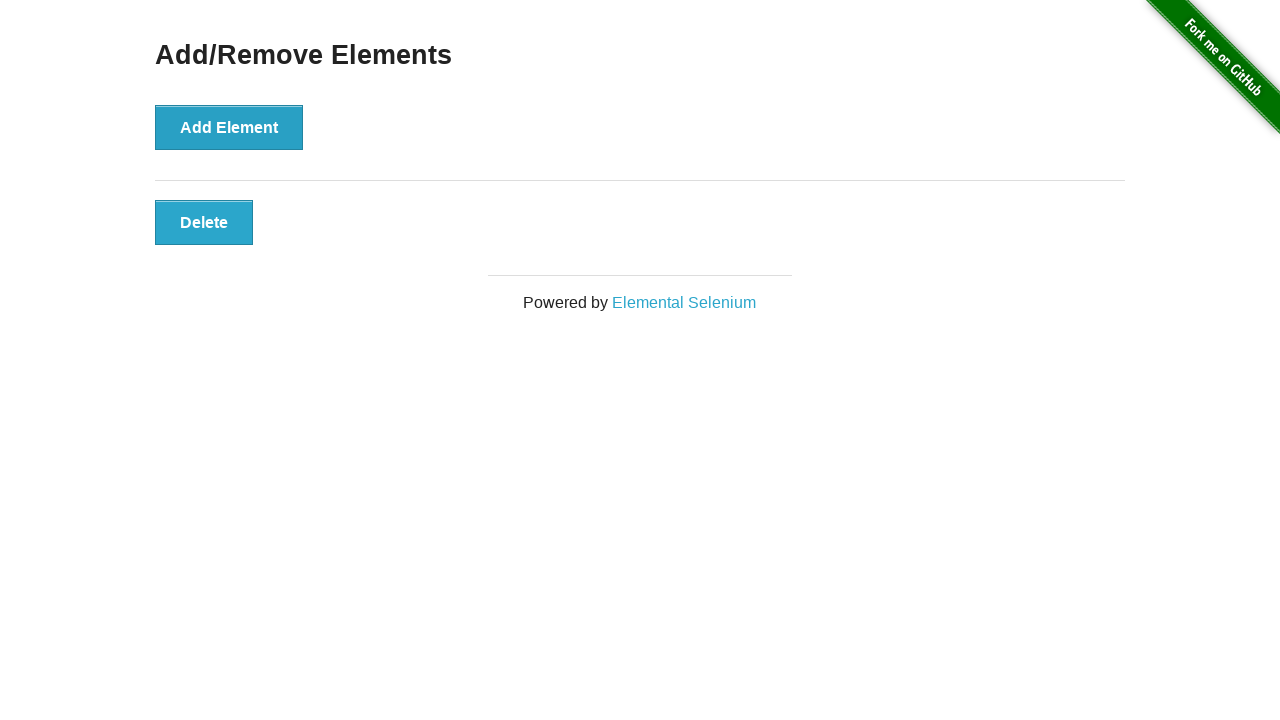

Clicked 'Add Element' button (second click) at (229, 127) on xpath=//button[text()='Add Element']
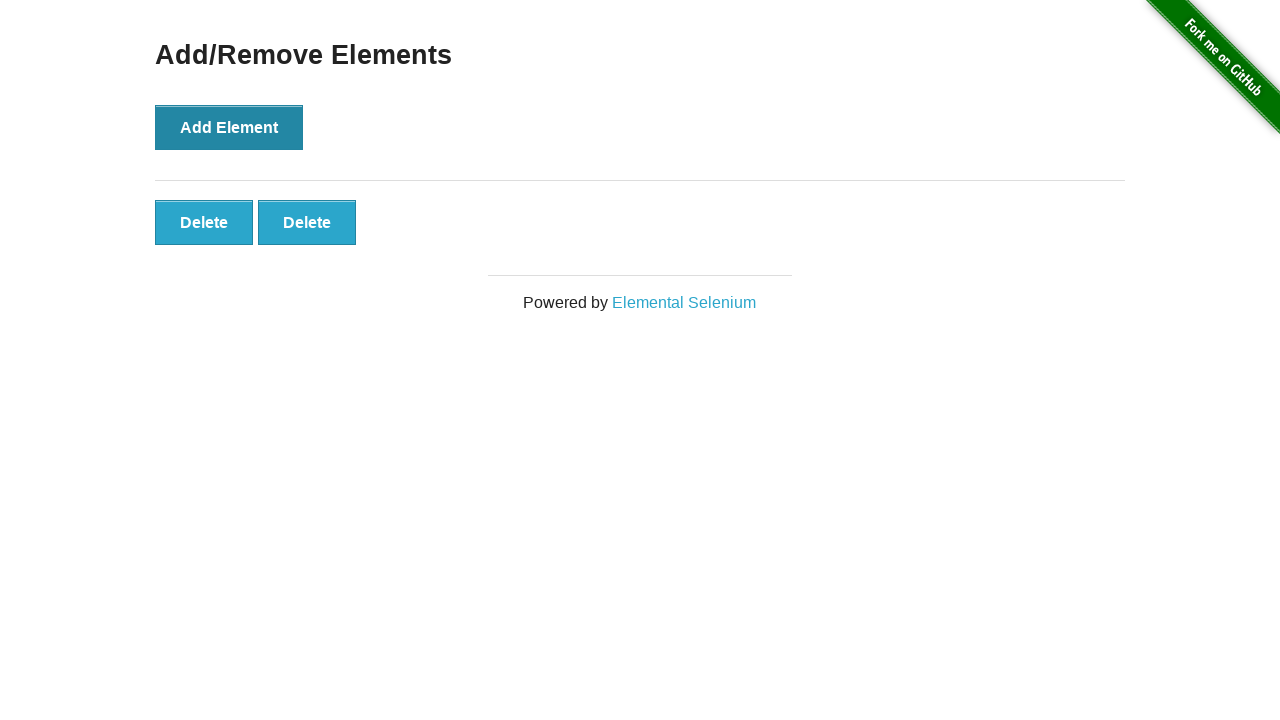

Waited 1000ms for elements to be added
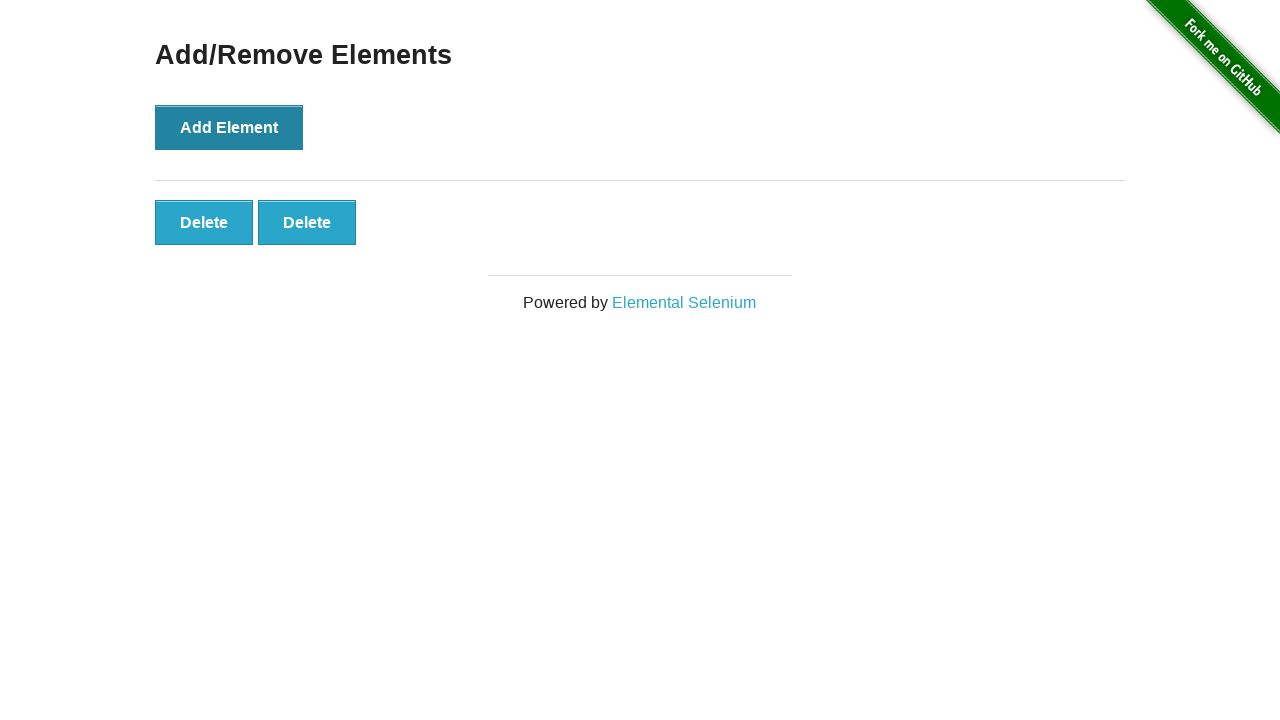

Located elements container items
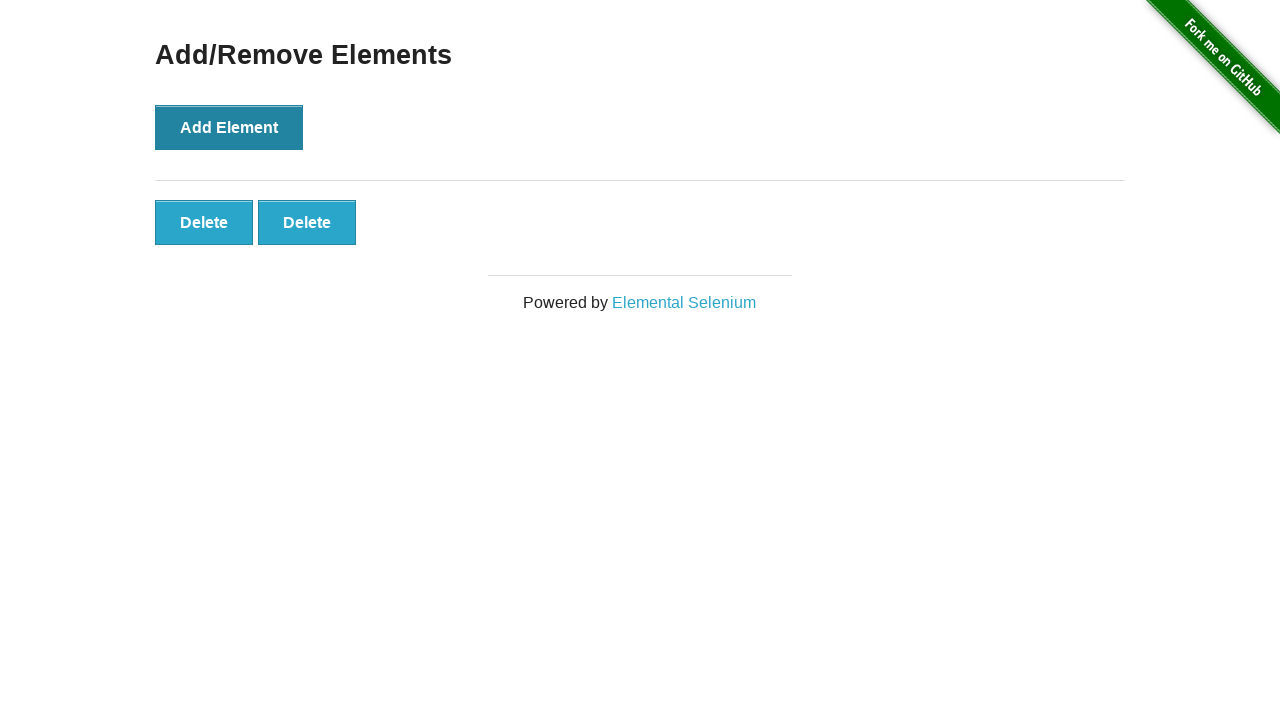

Verified that 2 elements were generated in the container
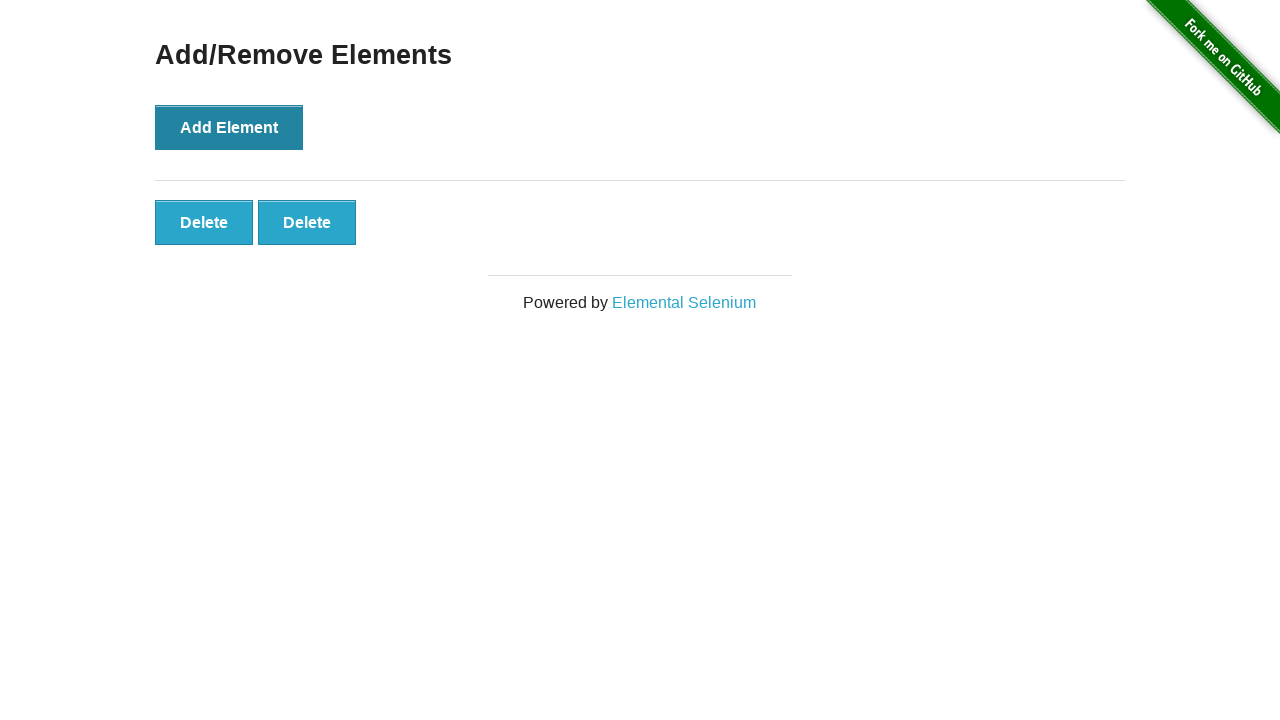

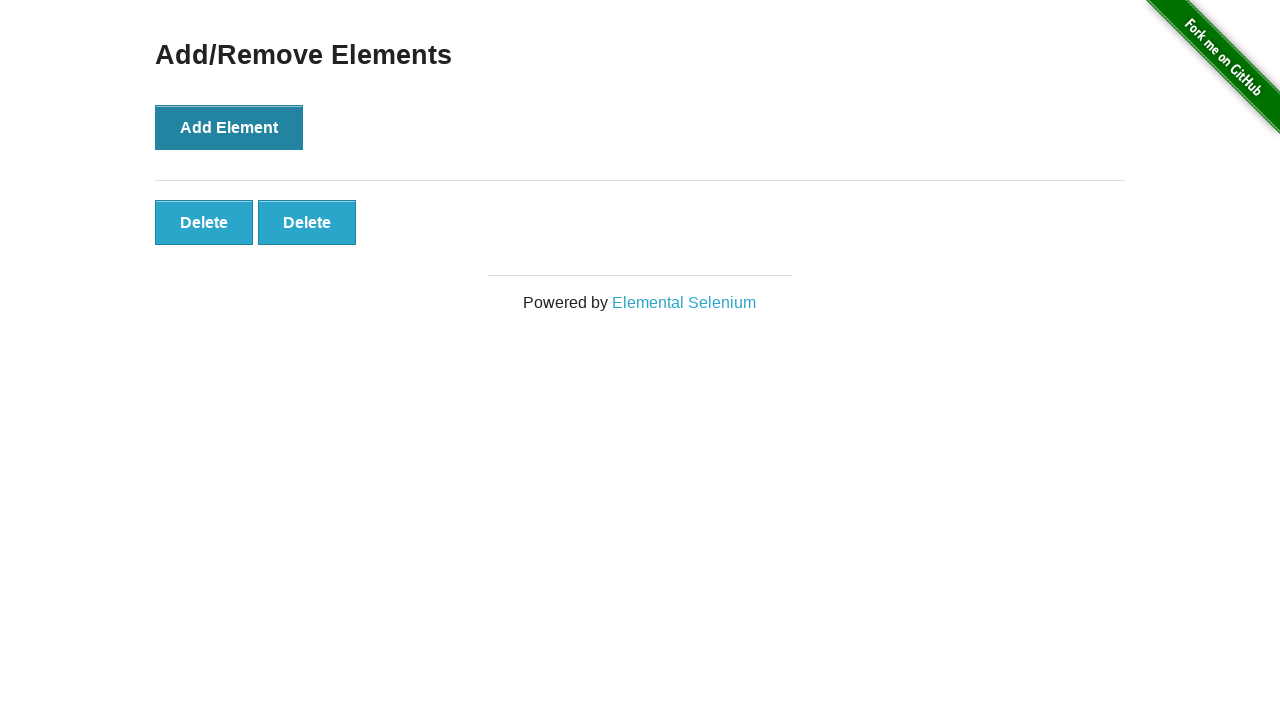